Tests retrieving category names from the navigation menu by locating multiple list items

Starting URL: https://shop.advanceautoparts.com

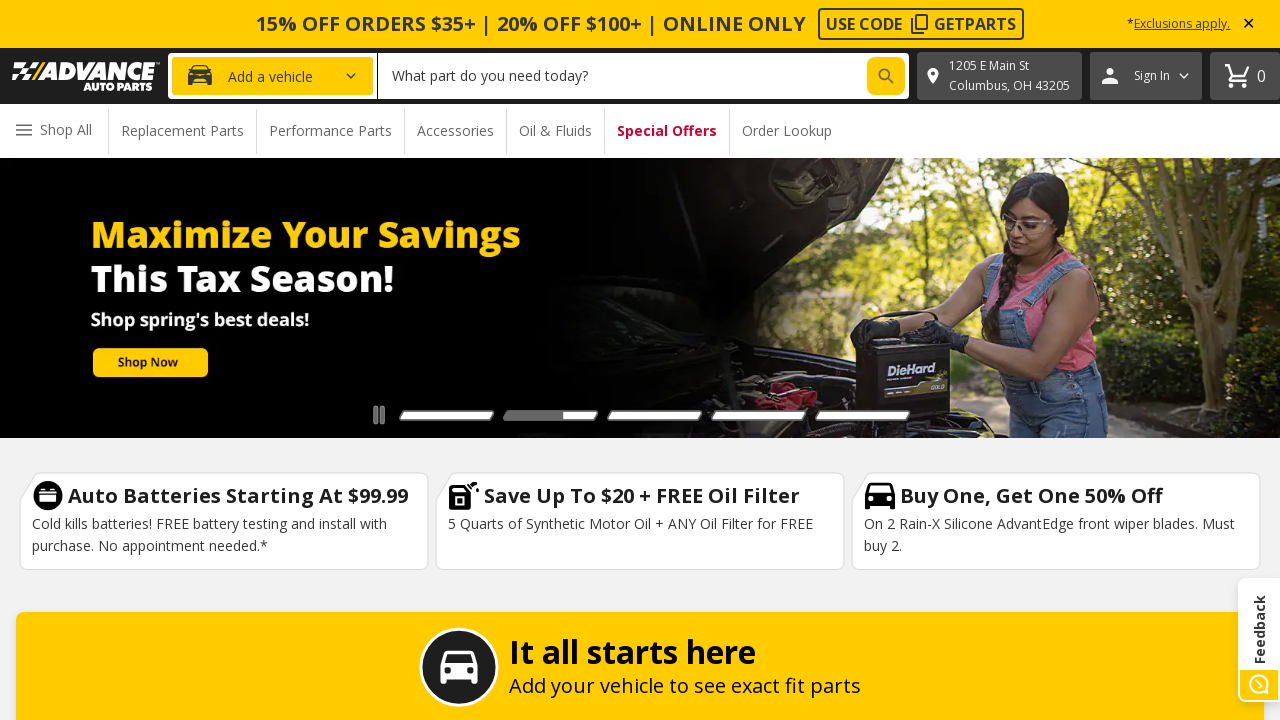

Waited for category list selector 'ul.css-jungqb' to load
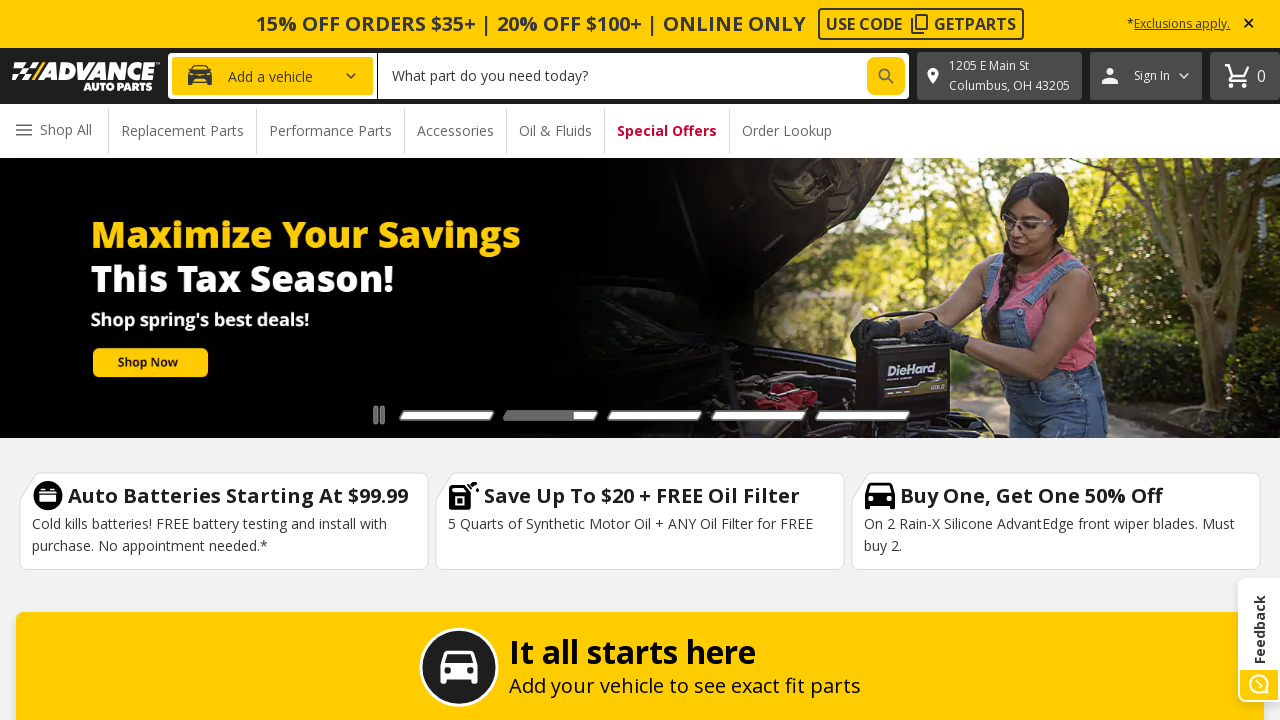

Retrieved text content from first category list item
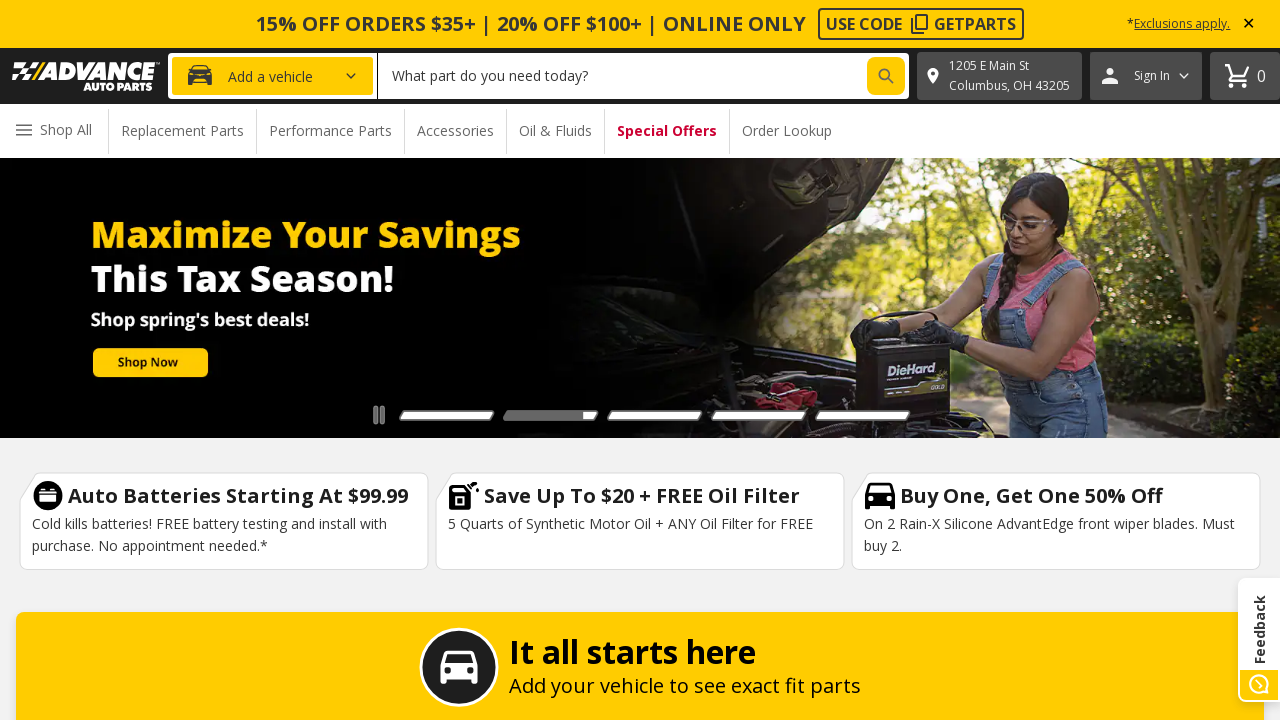

Retrieved text content from second category list item
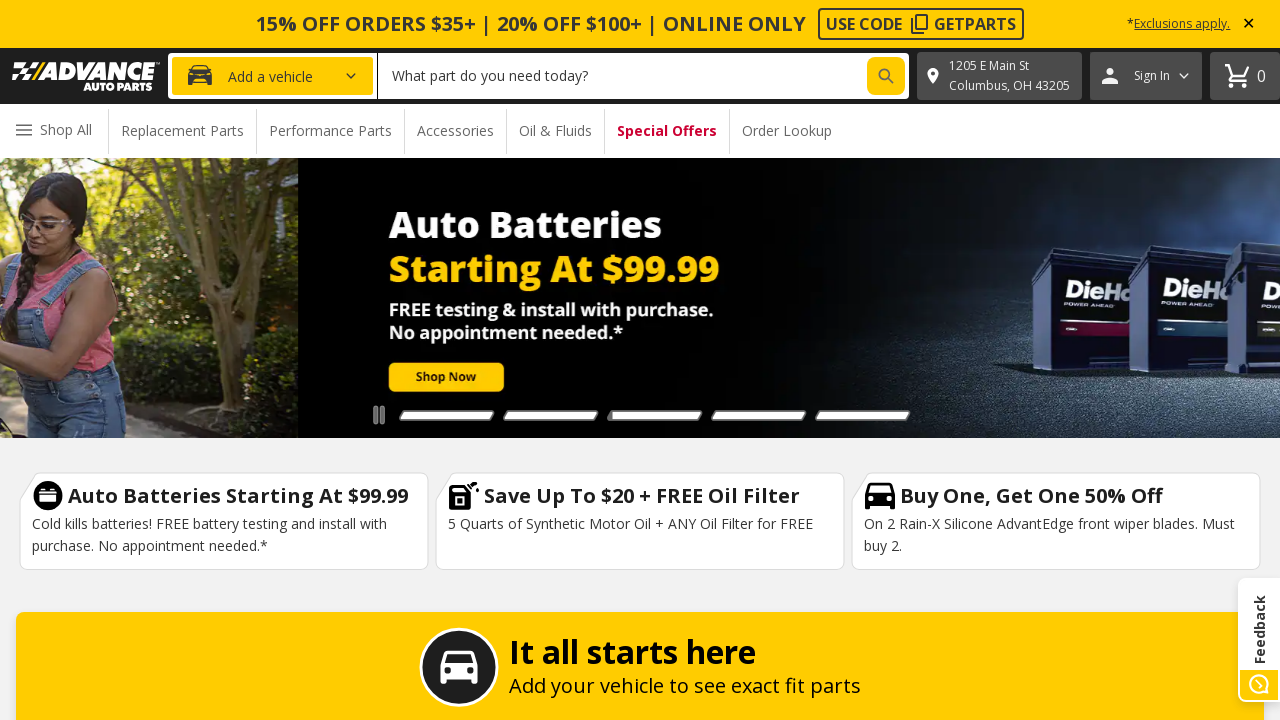

Retrieved text content from third category list item
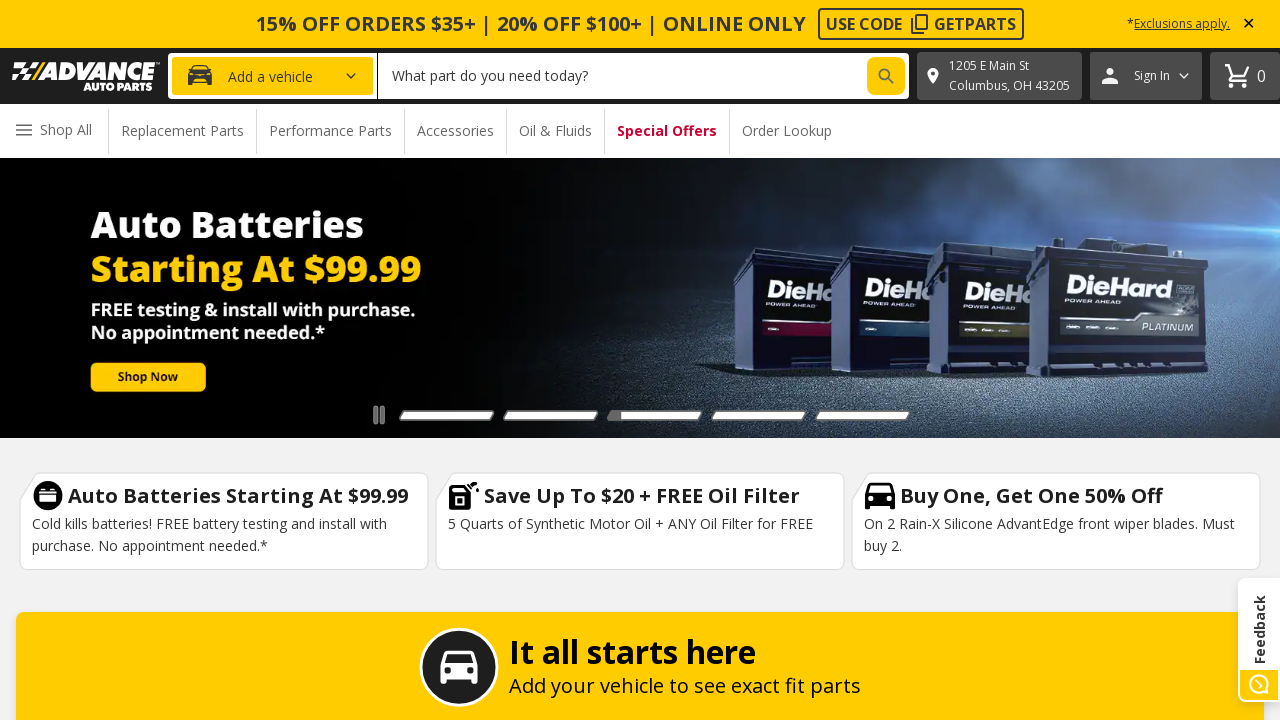

Retrieved text content from fourth category list item
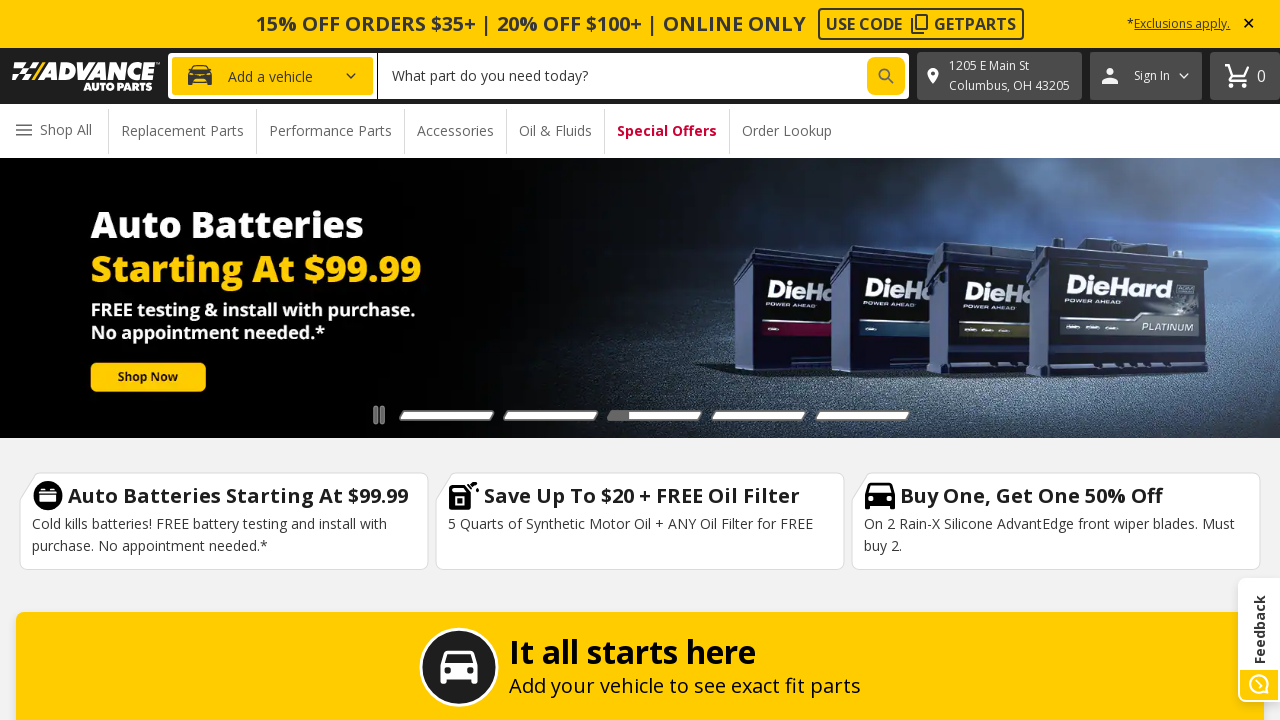

Retrieved text content from fifth category list item
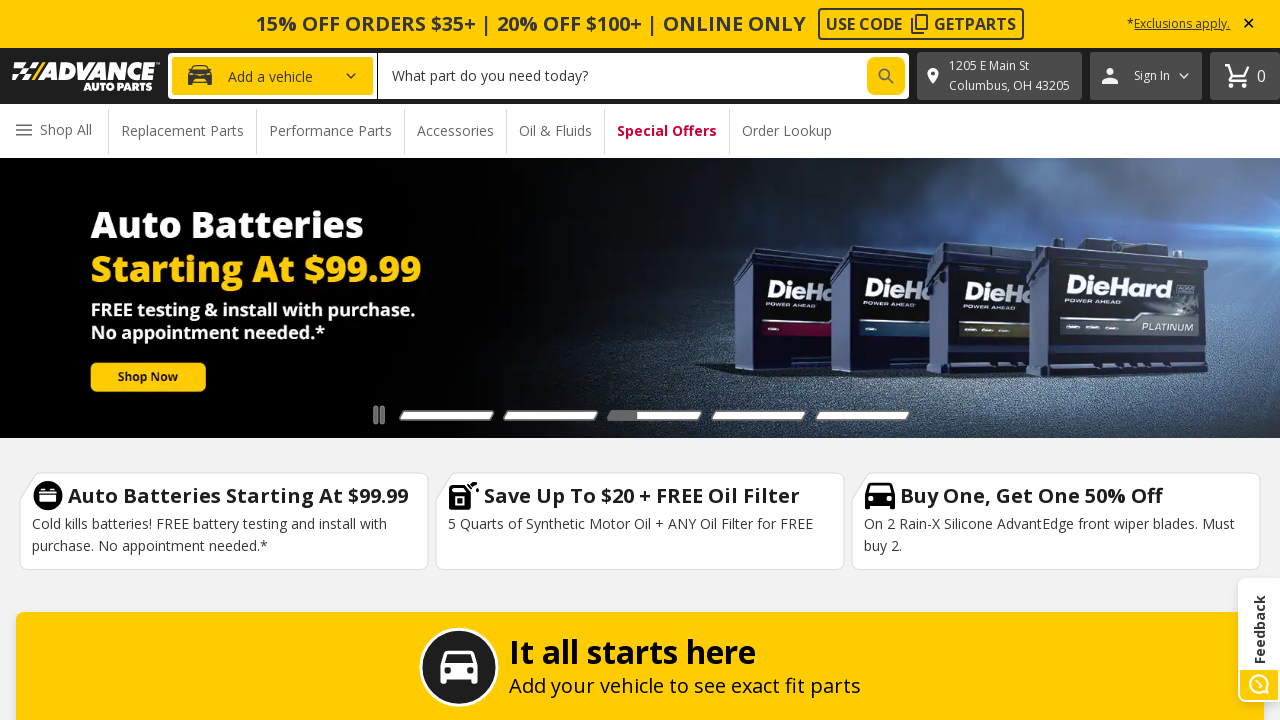

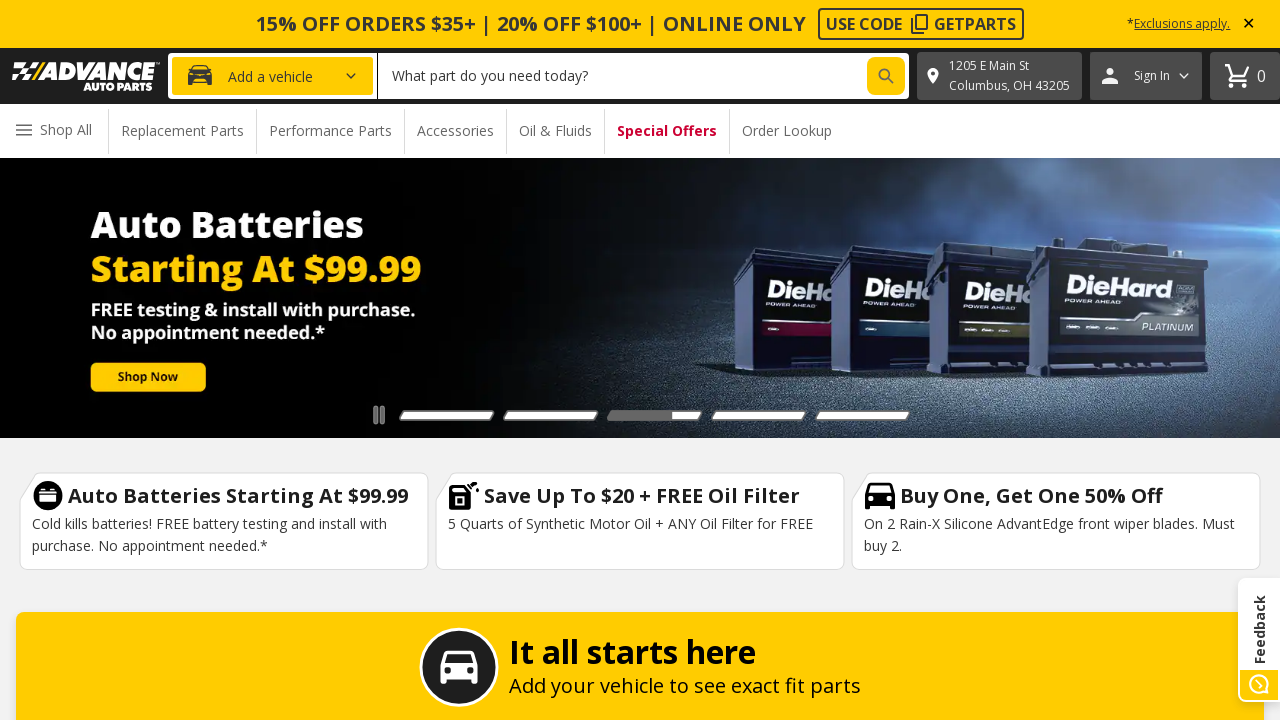